Tests adding two different products (TV and washing machine) to cart and verifying both items are present in the cart

Starting URL: https://intershop5.skillbox.ru/

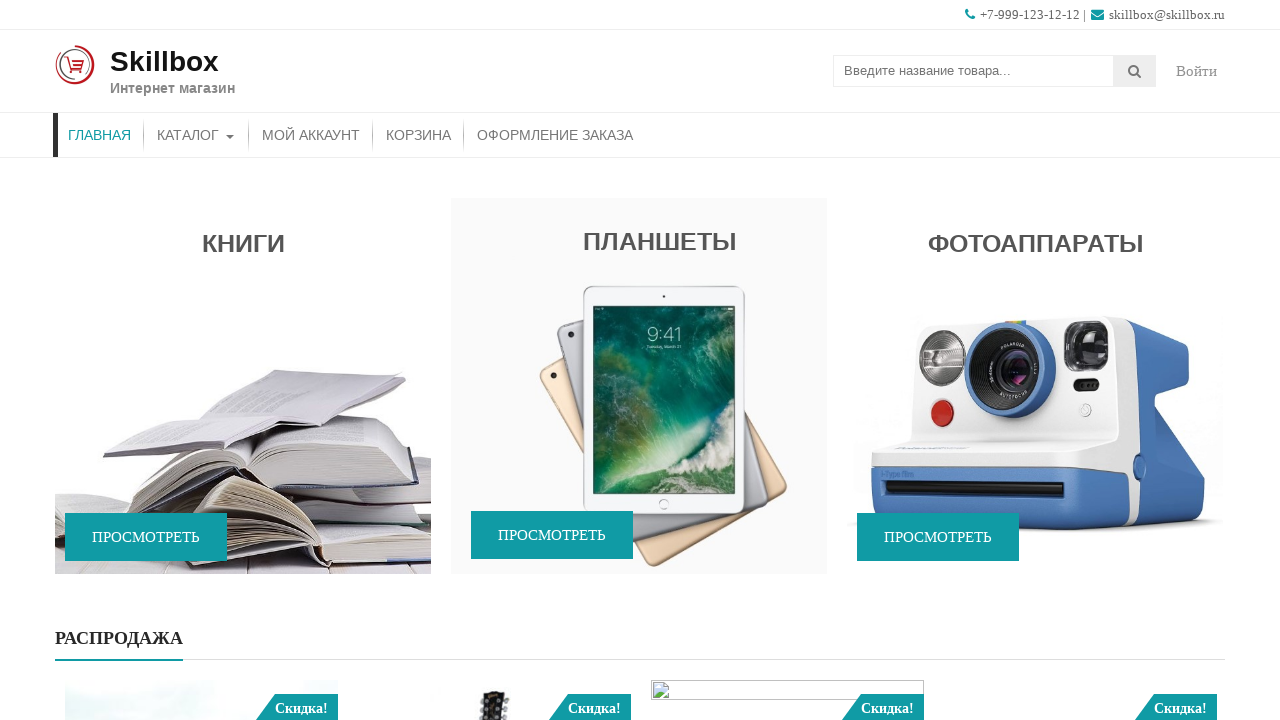

Clicked on catalog menu at (196, 135) on xpath=//a[text()='Каталог']
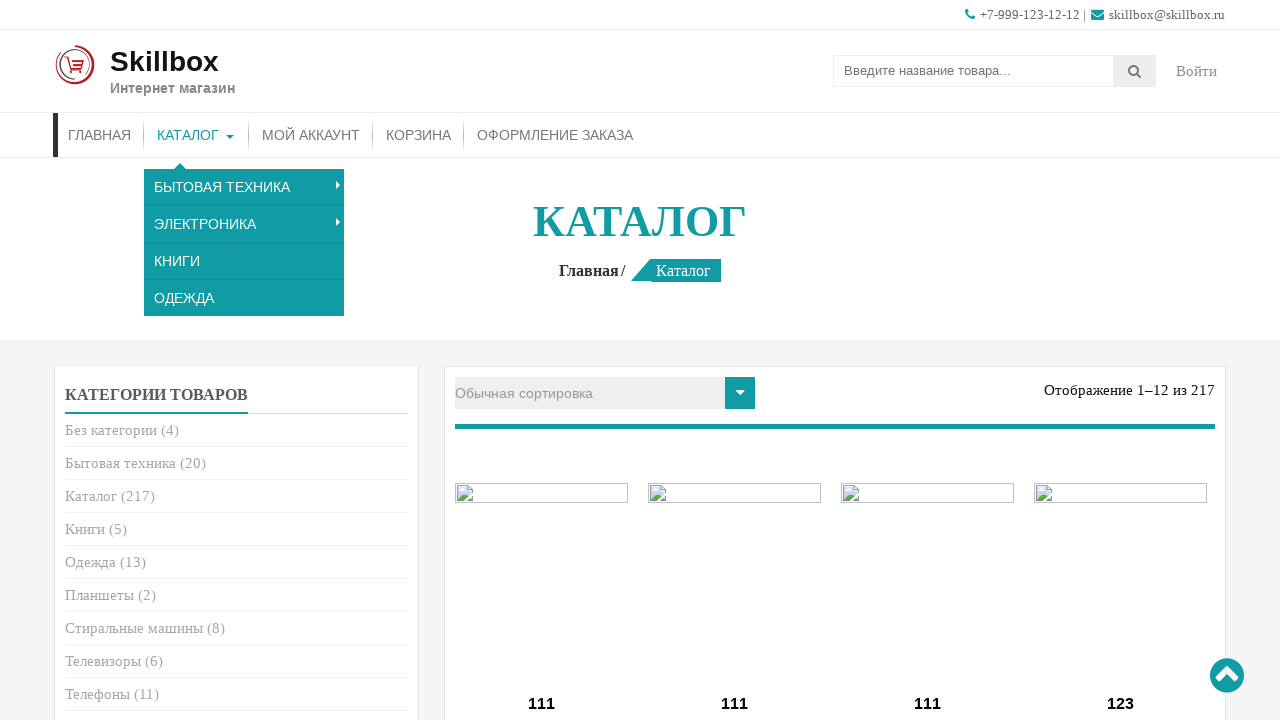

Clicked on TVs category at (103, 661) on xpath=//*[@class='product-categories']//a[text()='Телевизоры']
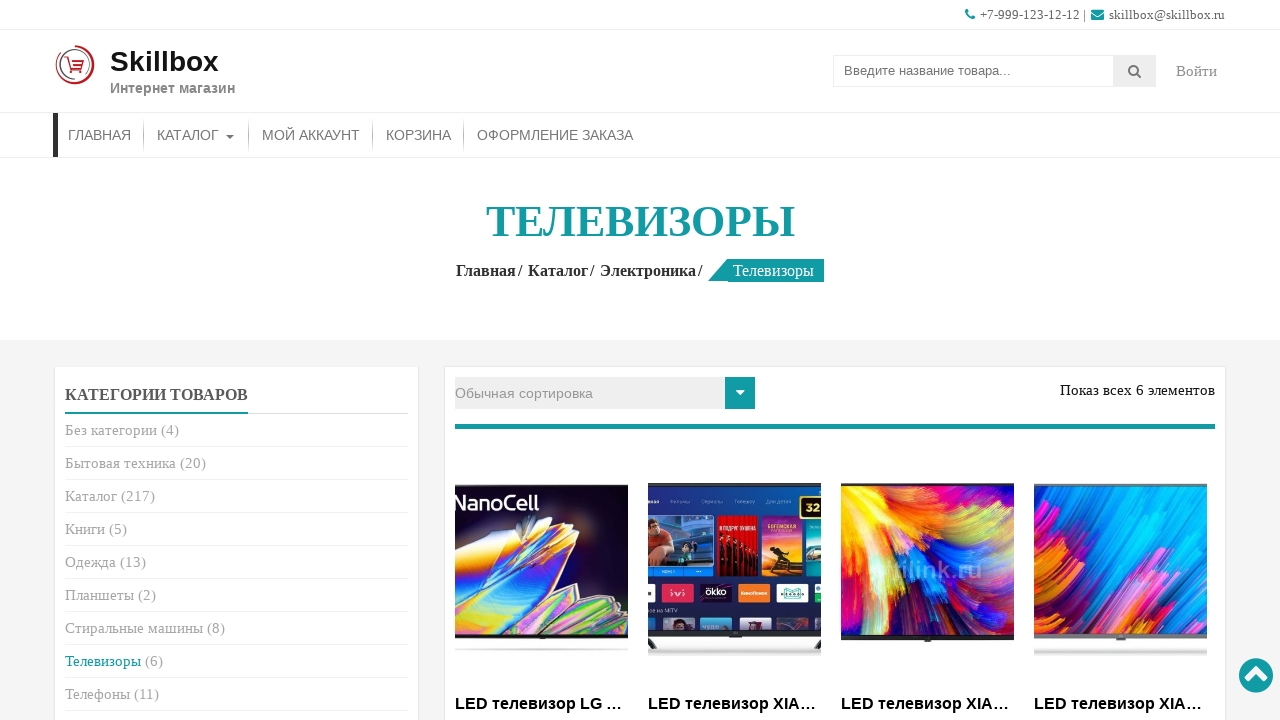

Added first TV to cart at (542, 361) on (//a[contains(@class,'add_to_cart_button')])[1]
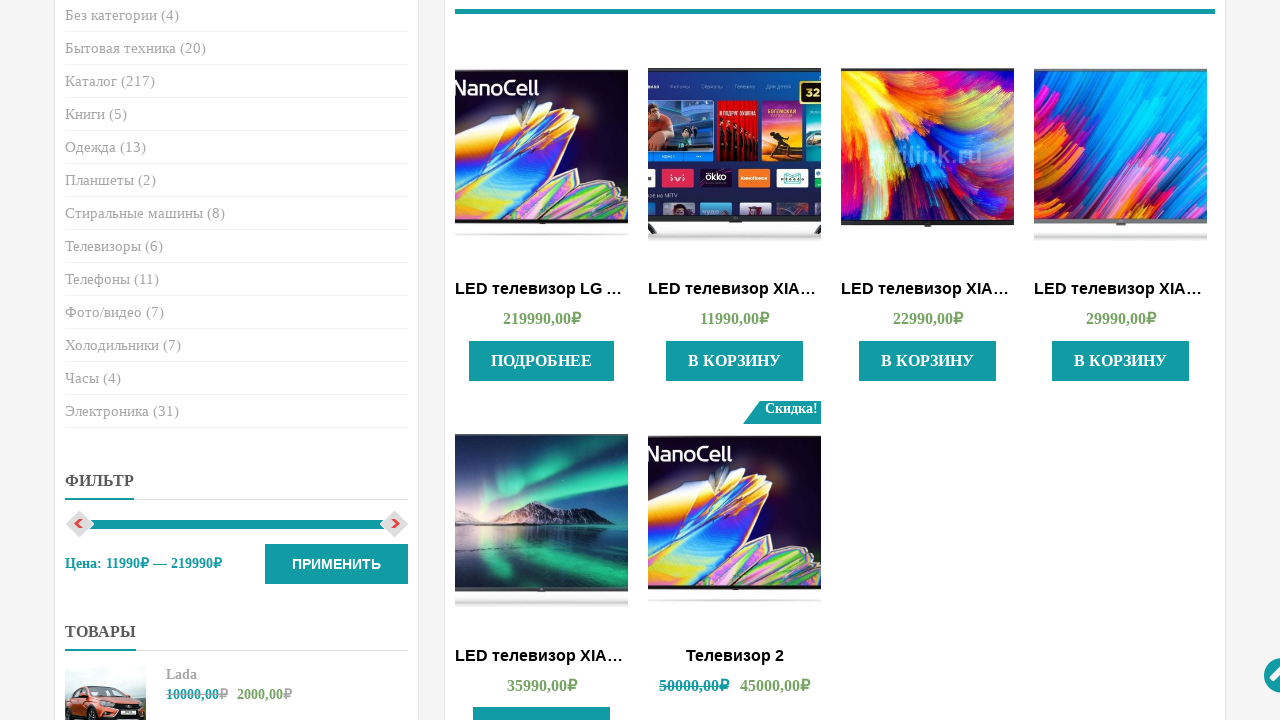

Clicked on washing machines category at (134, 213) on xpath=//*[@class='product-categories']//a[text()='Стиральные машины']
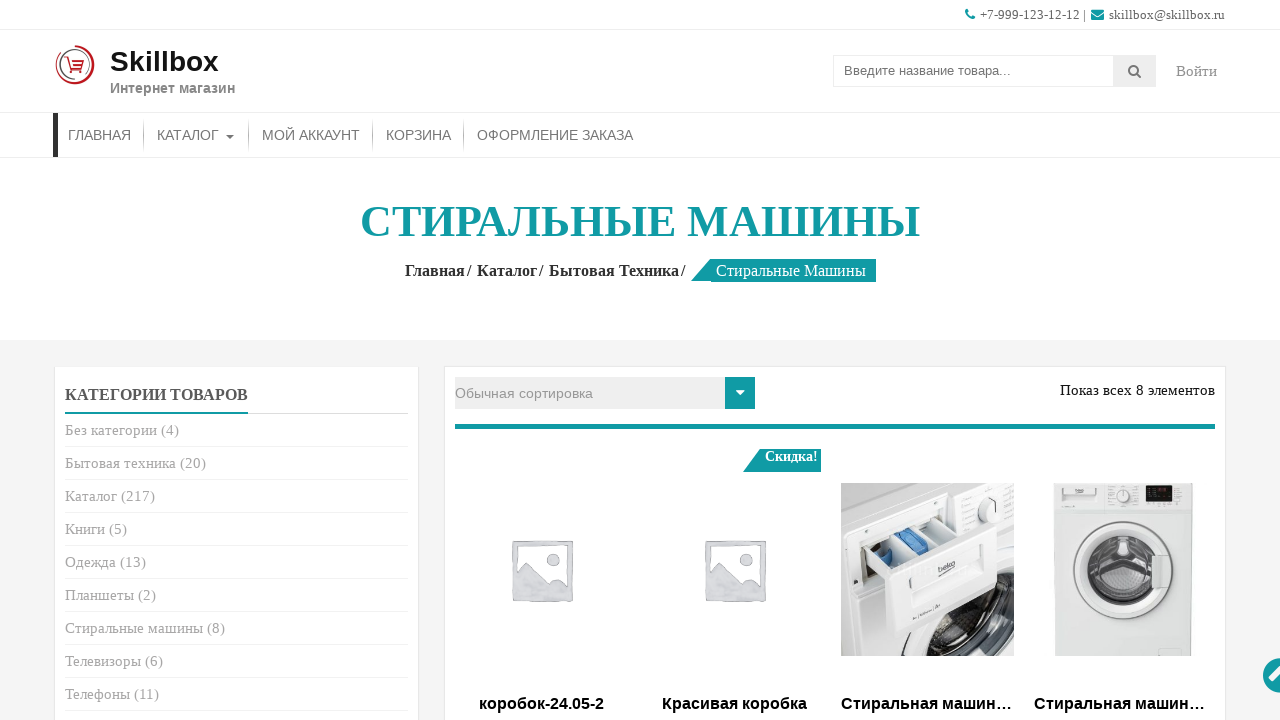

Added washing machine to cart at (1121, 361) on (//a[contains(@class,'add_to_cart_button')])[3]
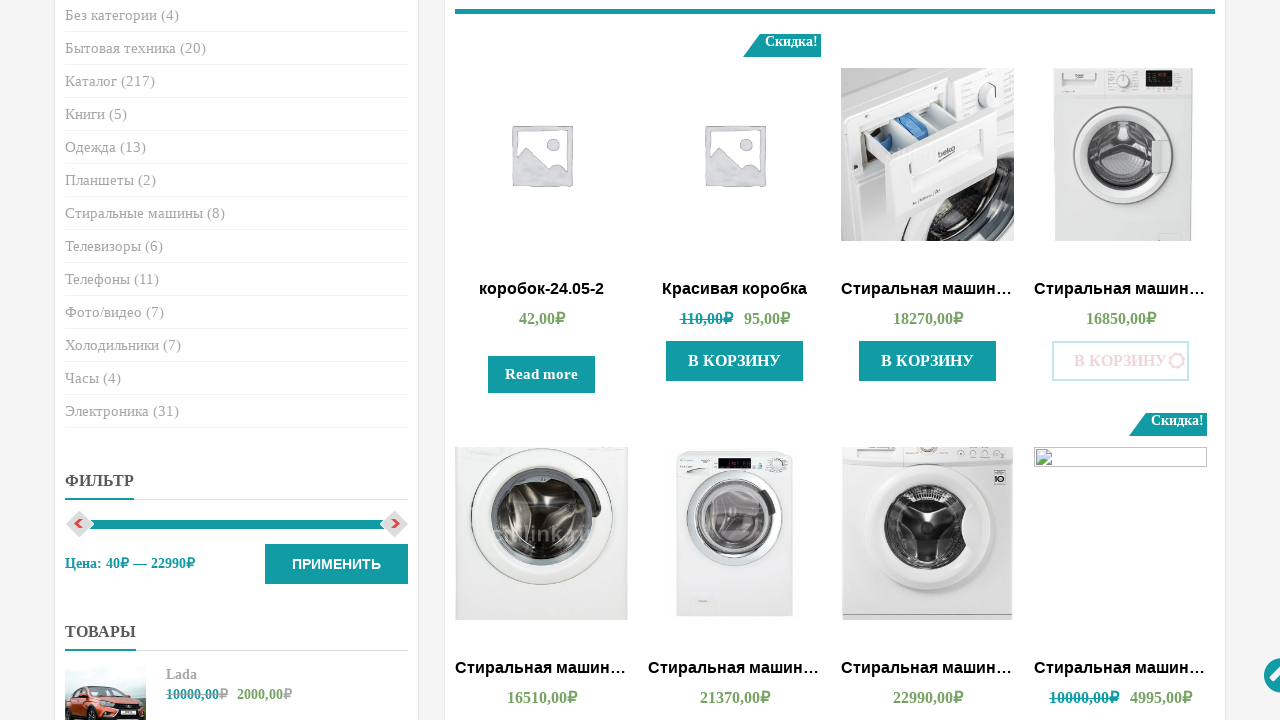

Clicked on cart link at (418, 135) on xpath=//a[text()='Корзина']
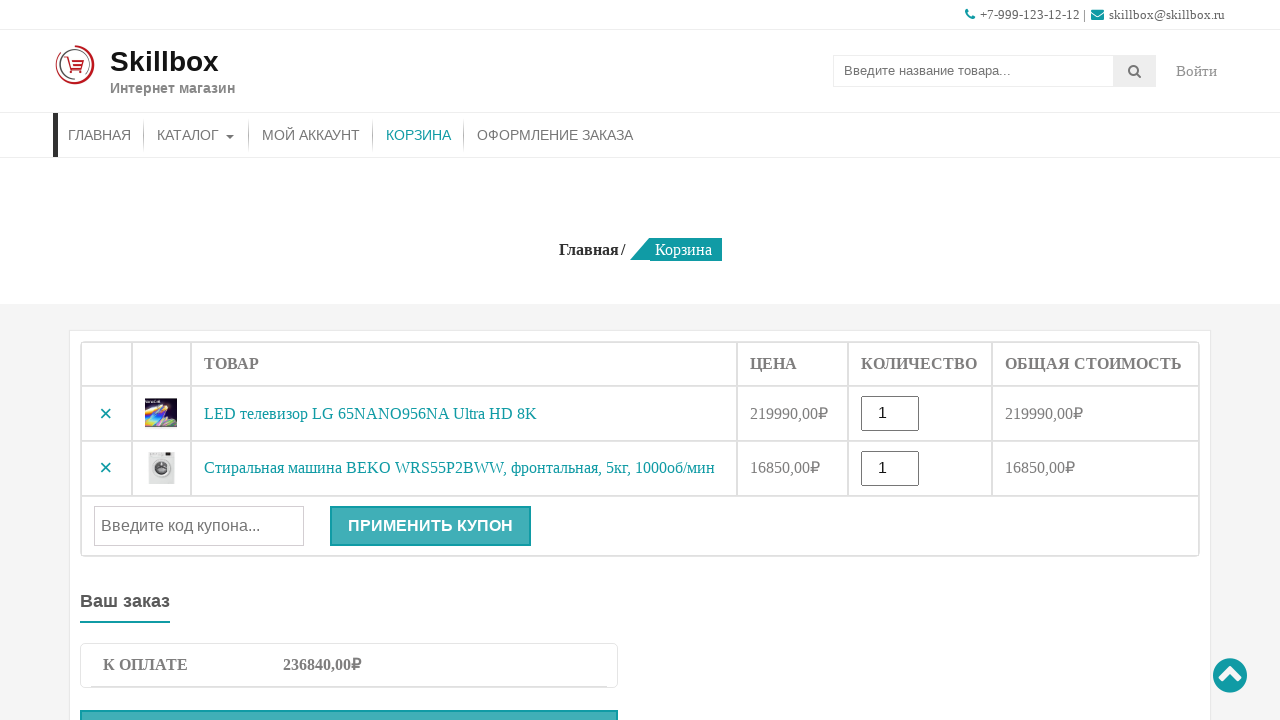

Cart items loaded successfully
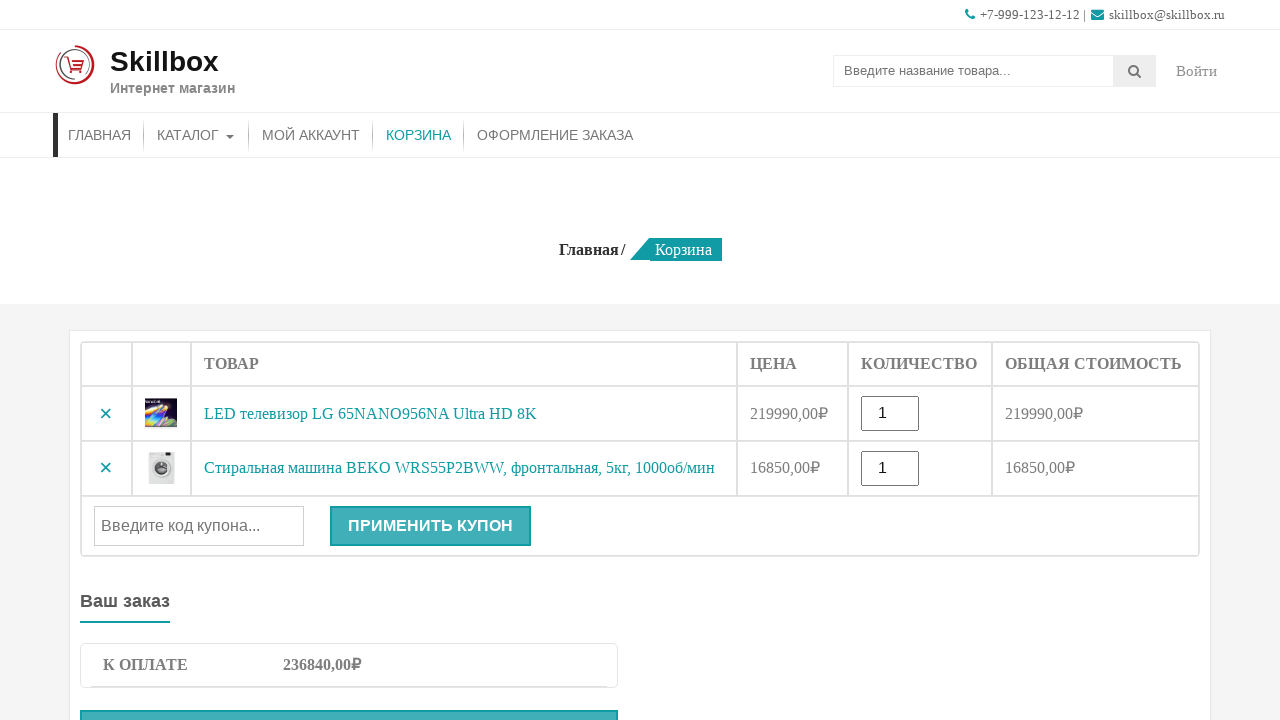

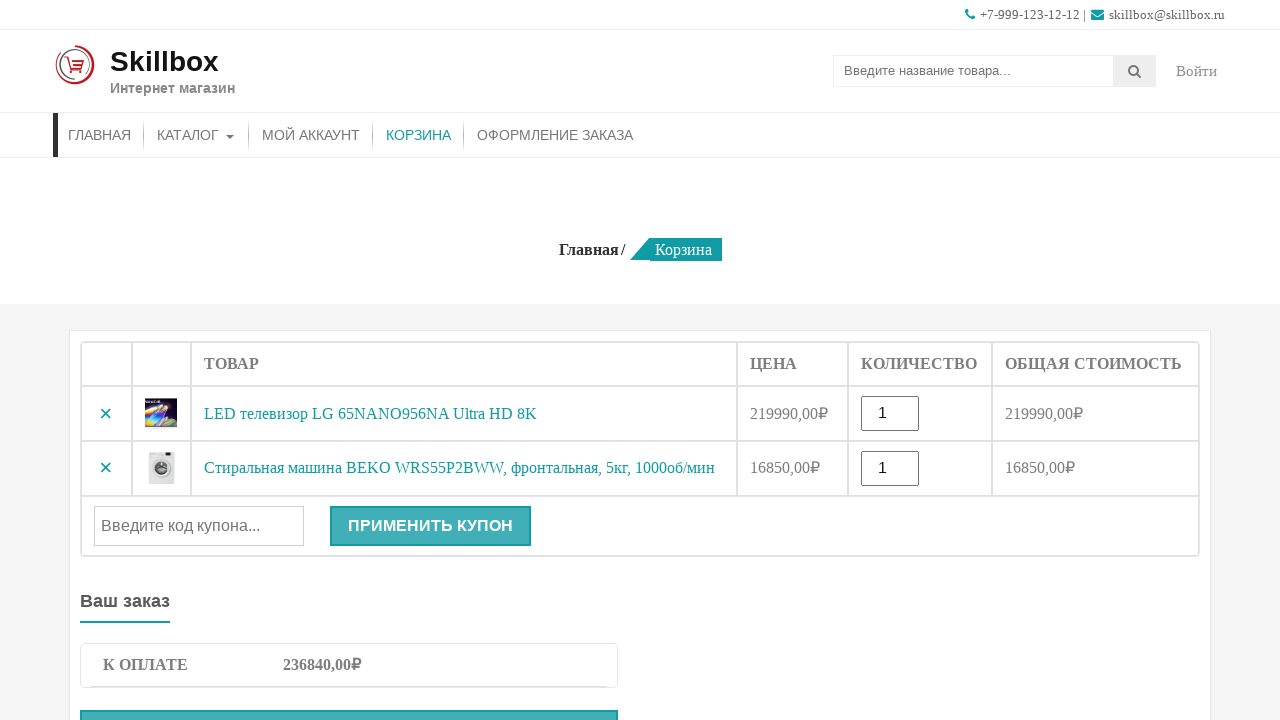